Tests double-click mouse interaction by performing a double-click on a button element and verifying the action works on a demo QA site.

Starting URL: https://demoqa.com/buttons

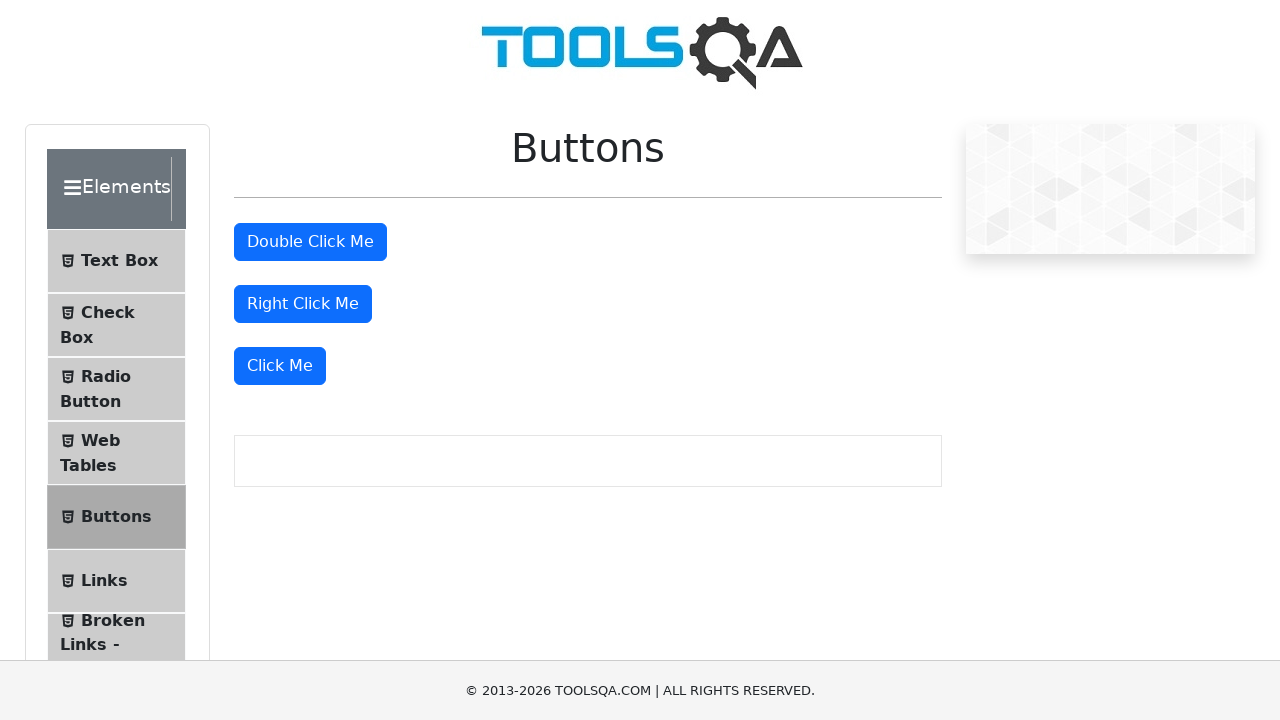

Located the double-click button element
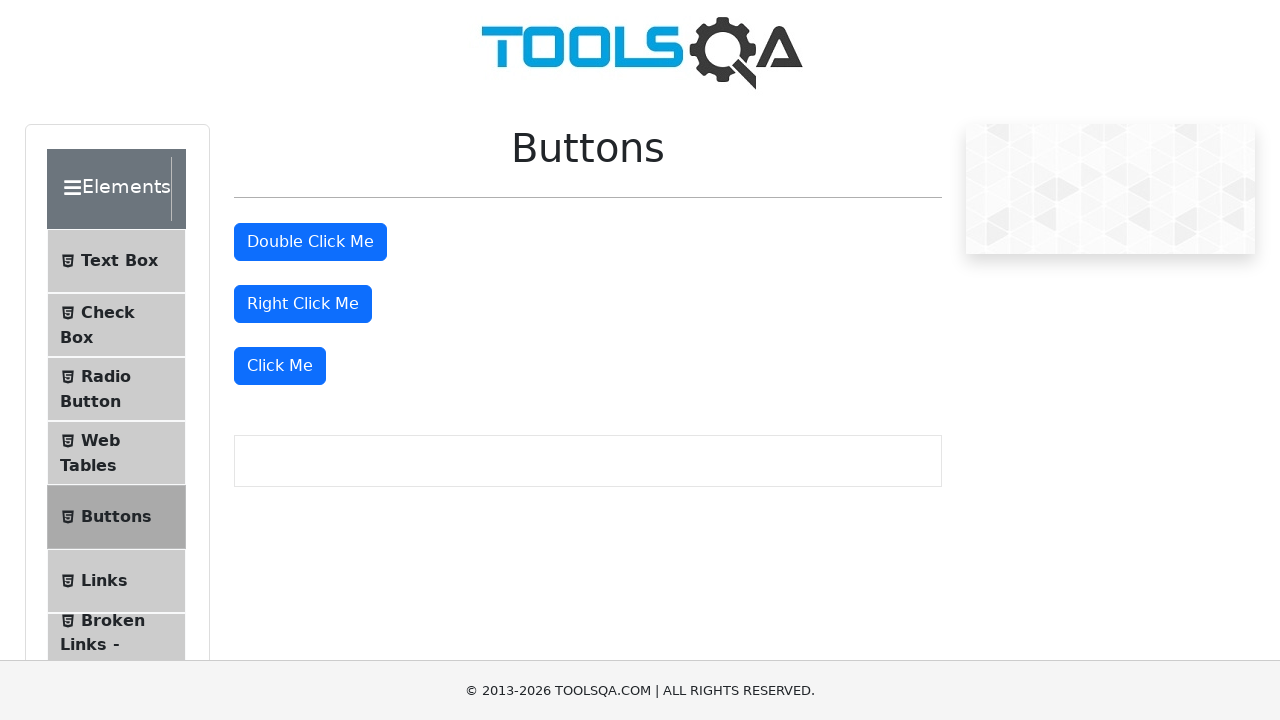

Performed double-click action on the button at (310, 242) on xpath=//button[@id='doubleClickBtn']
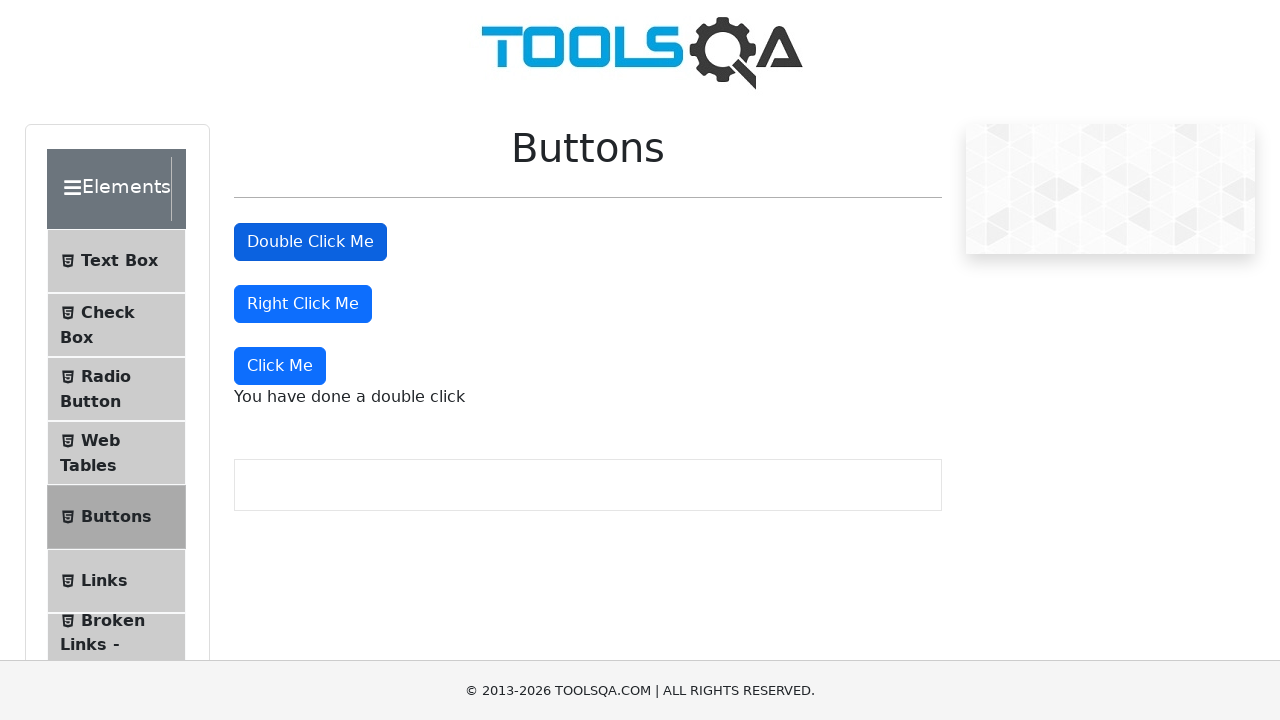

Confirmation message appeared after double-click
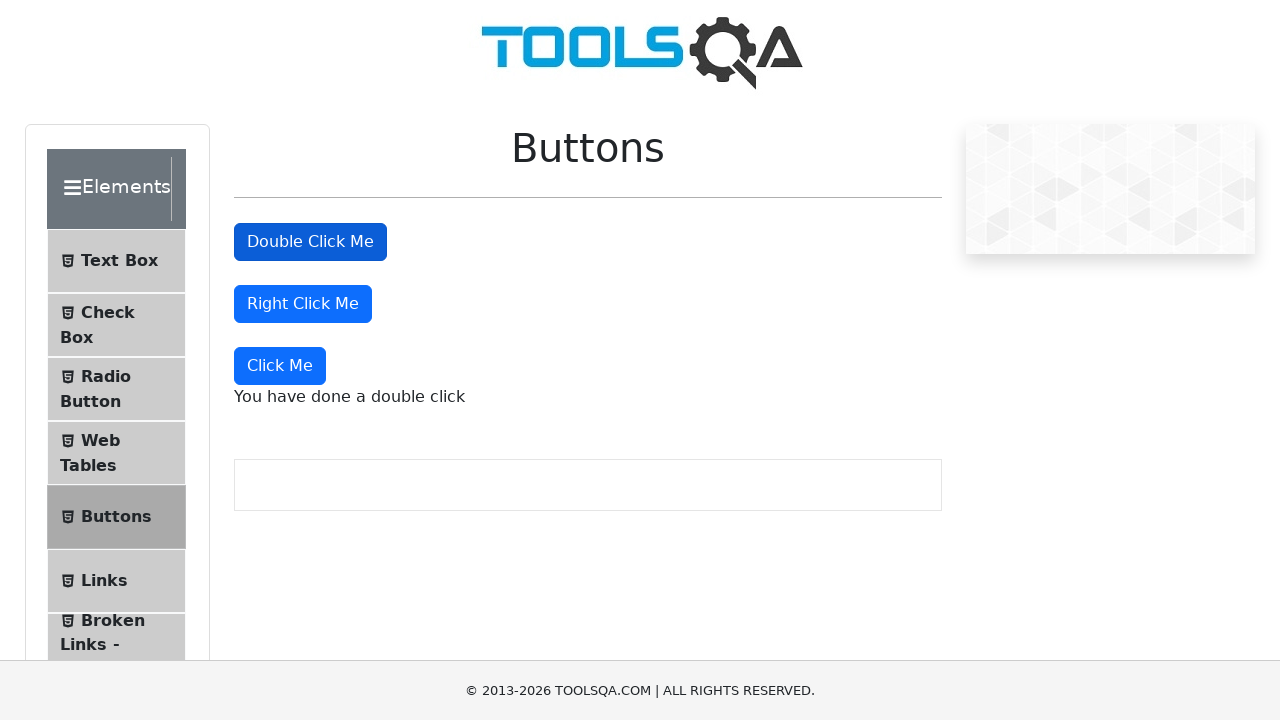

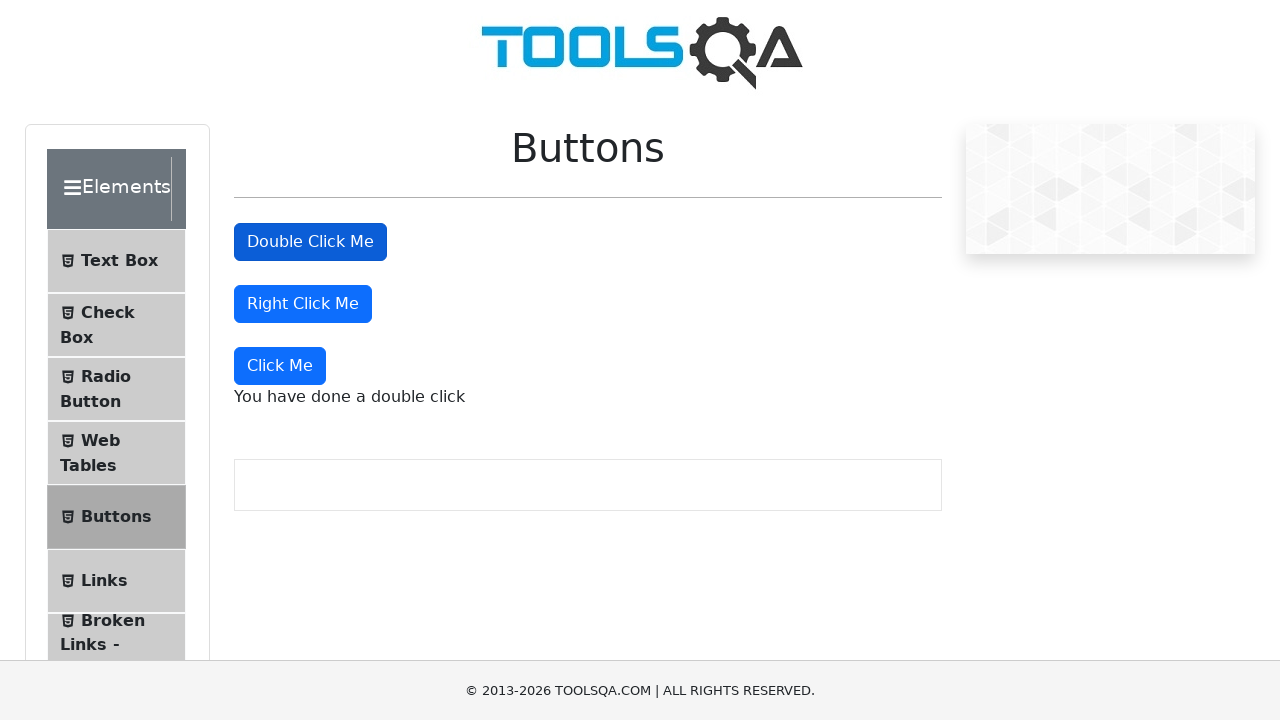